Opens the Solid Github Repositories page and verifies the page title is correct

Starting URL: https://solid-app-github-repos.vercel.app/

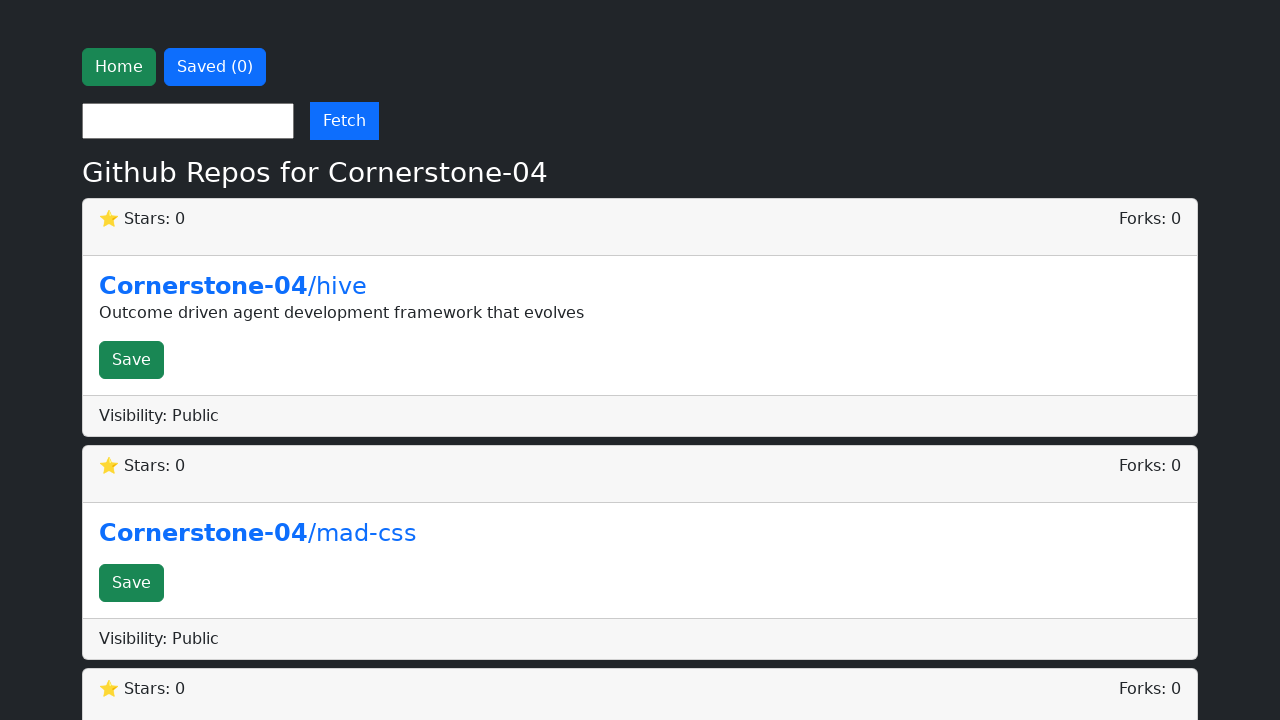

Navigated to Solid Github Repositories page
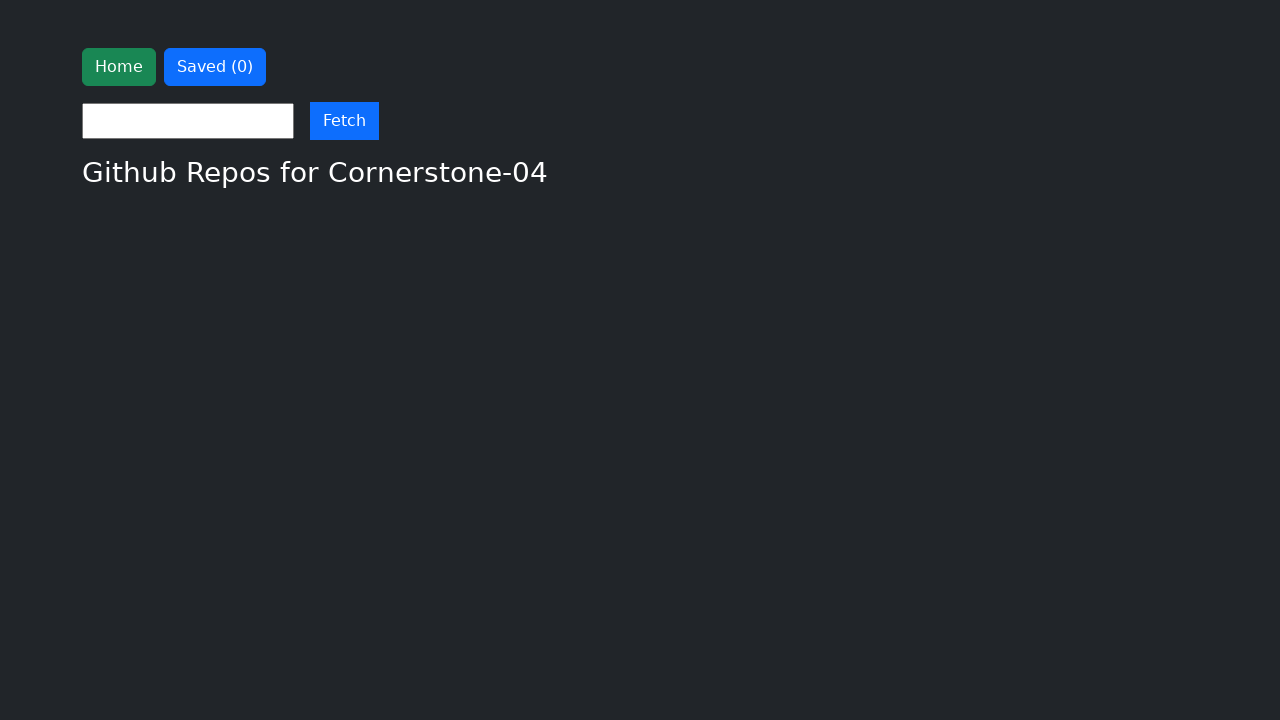

Retrieved page title
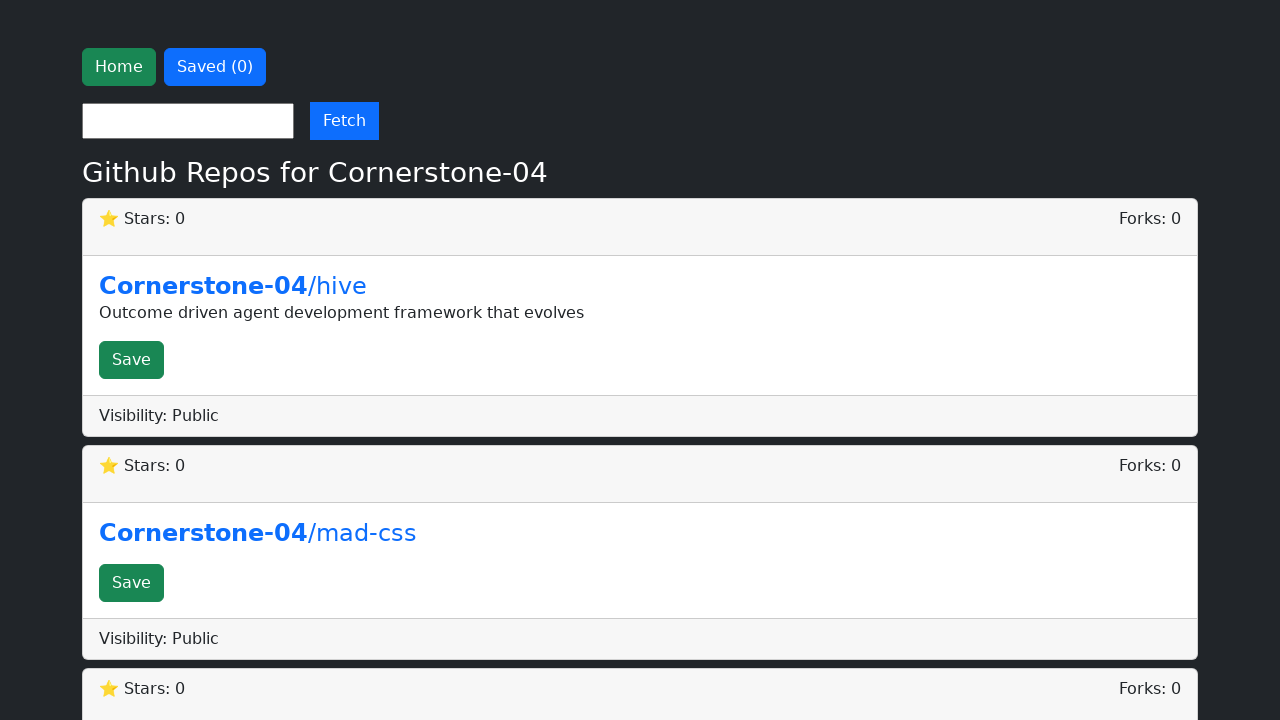

Verified page title is 'Solid Github Repositories'
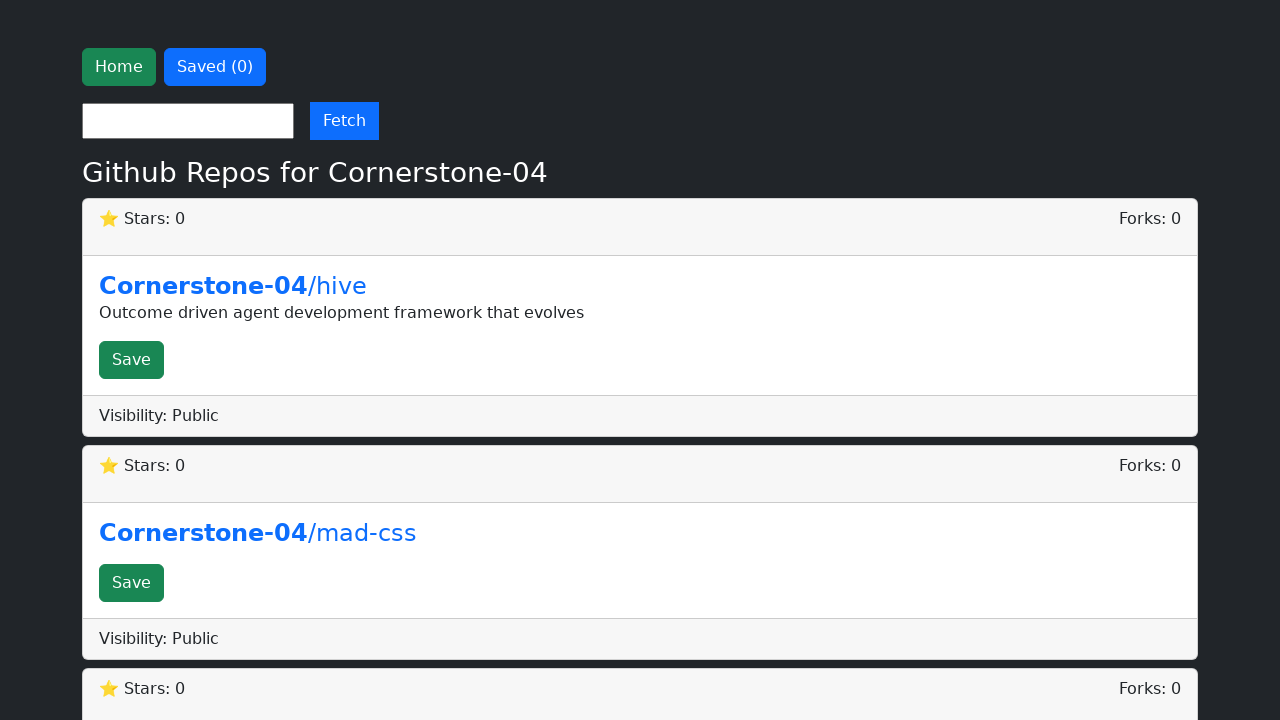

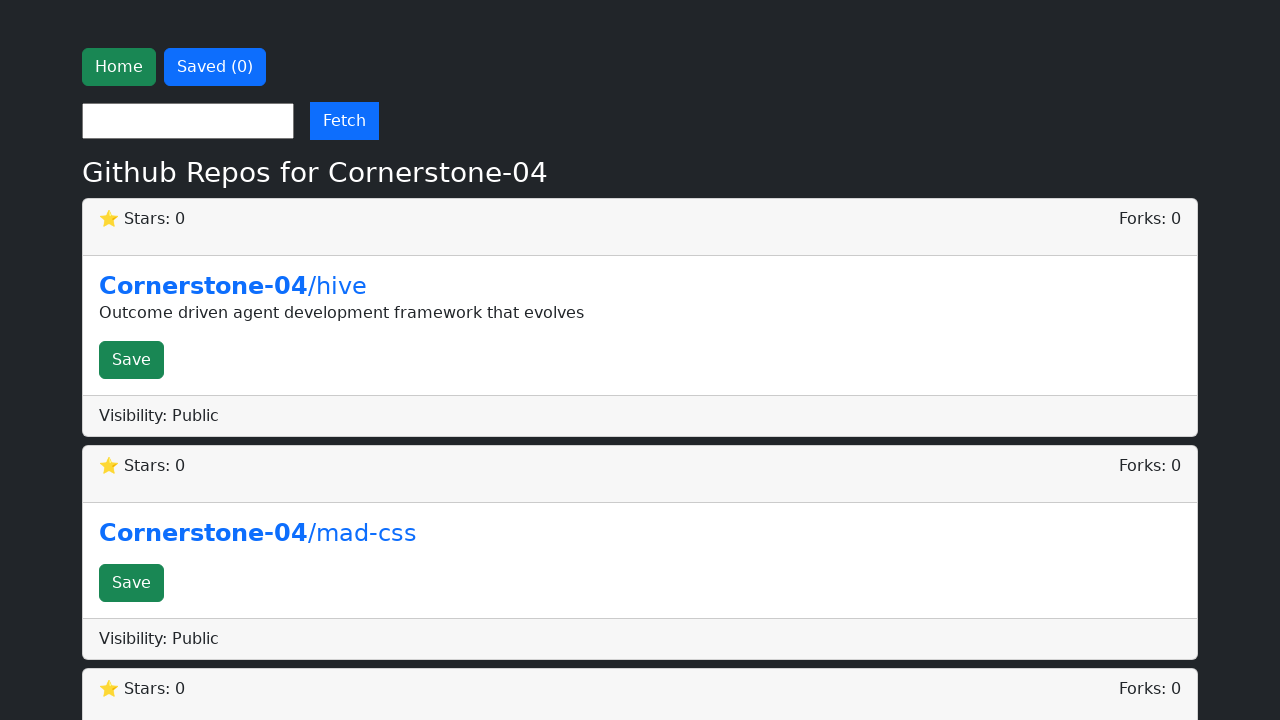